Tests validation error when username is less than 5 characters

Starting URL: http://automationbykrishna.com

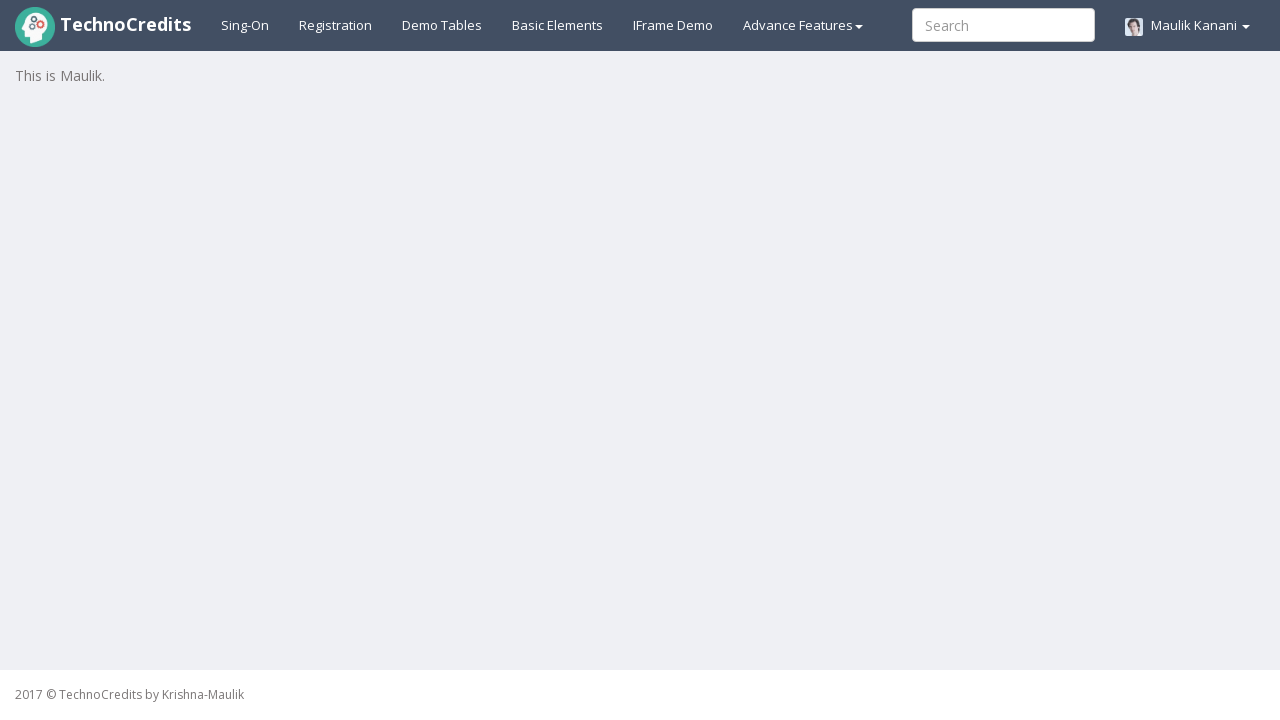

Clicked on registration link at (336, 25) on xpath=//a[@id='registration2']
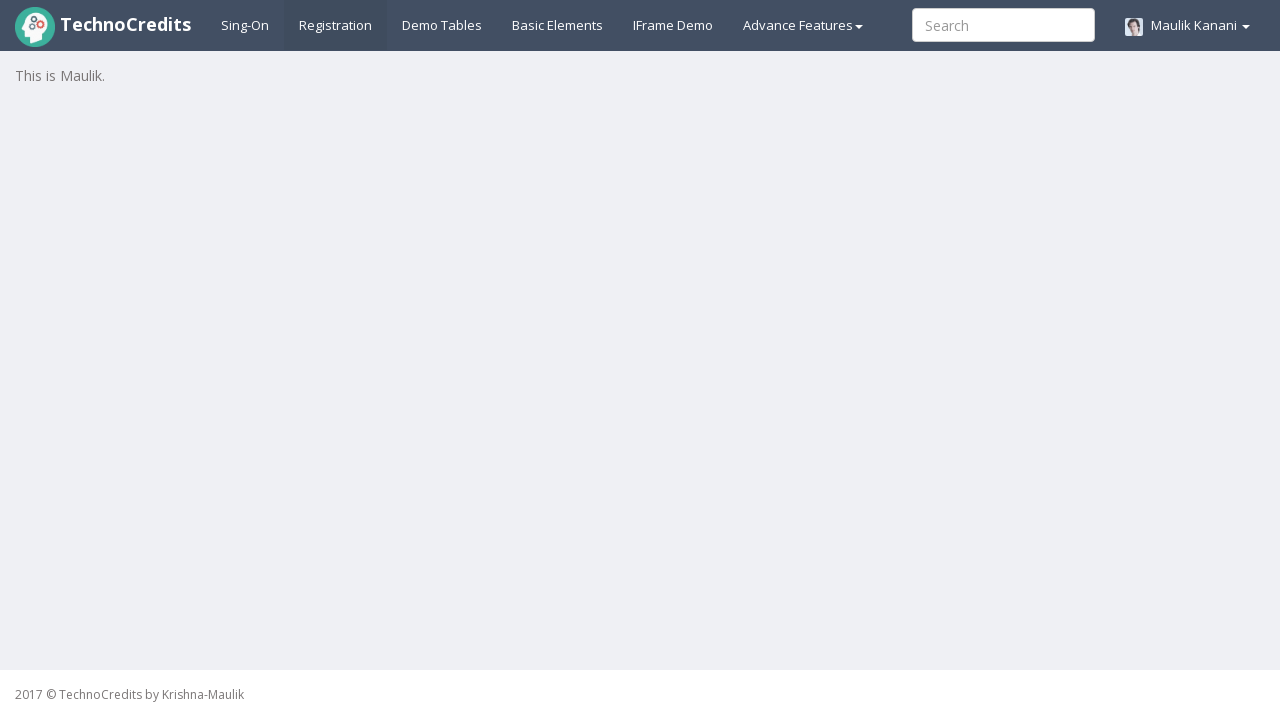

Registration form loaded successfully
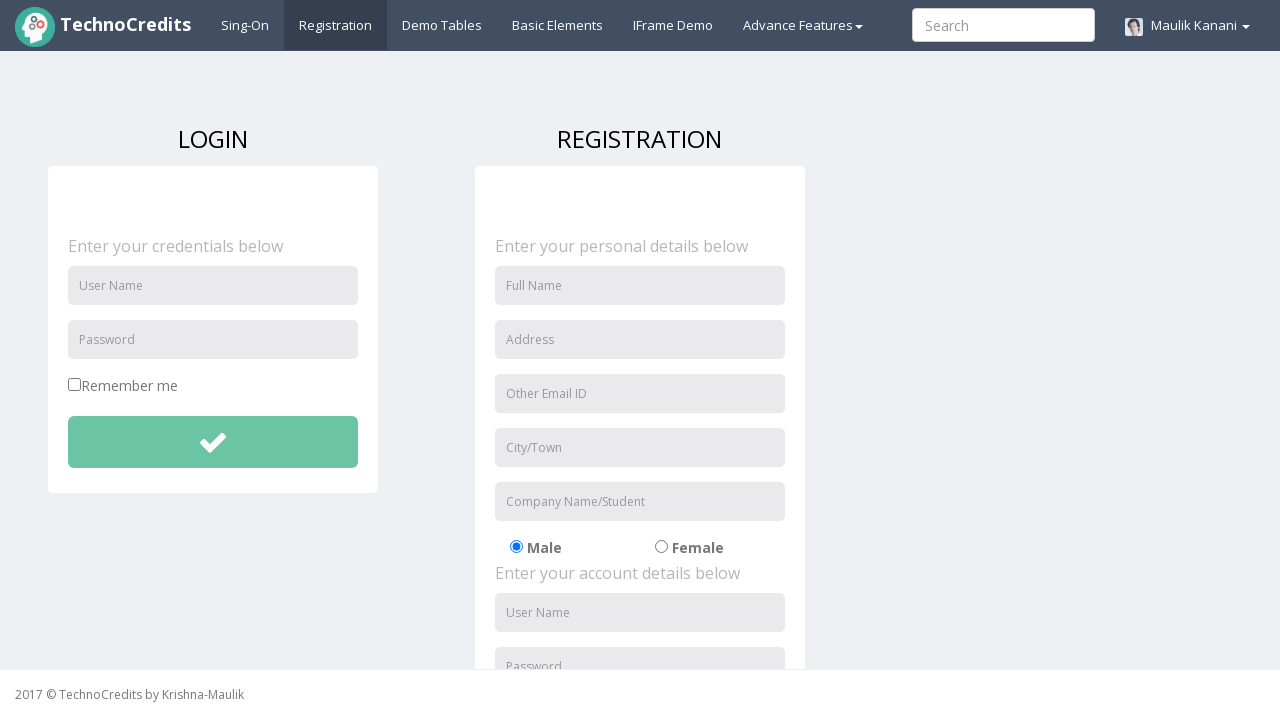

Filled in full name field with 'Robert Taylor' on //input[@id='fullName']
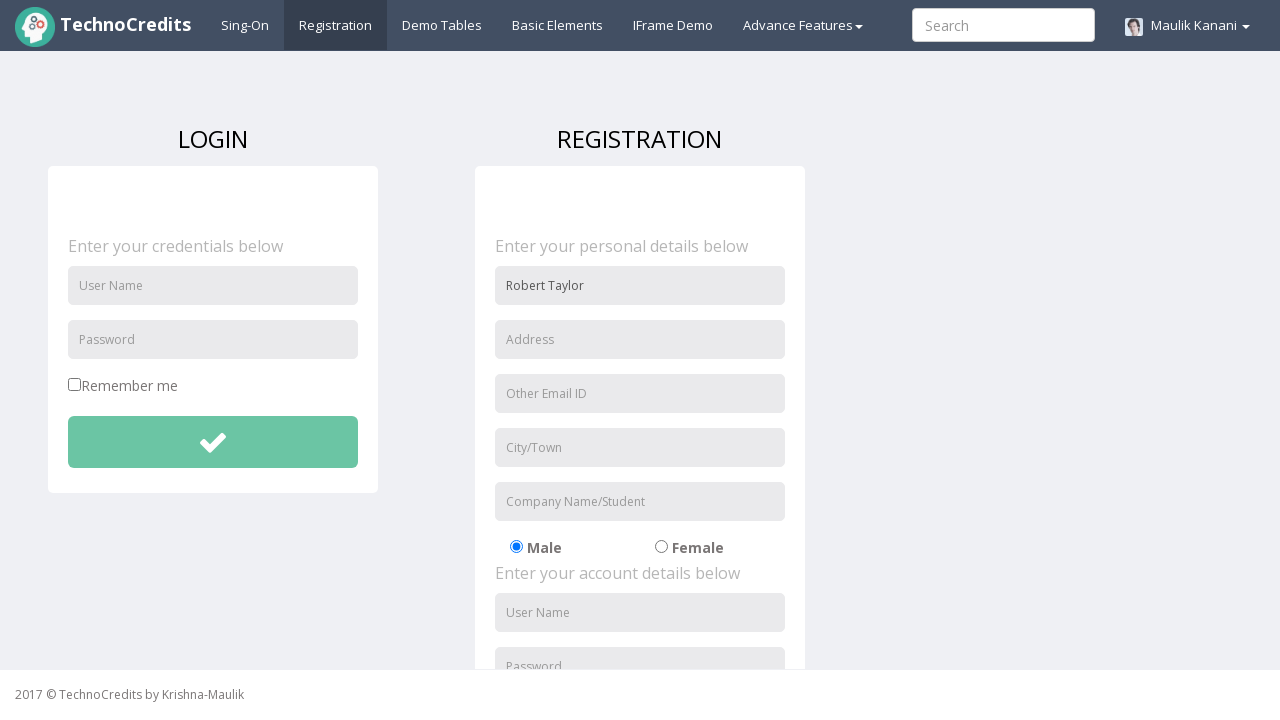

Filled in address field with '246 Birch Ave, Dallas-75201' on //input[@placeholder='Address']
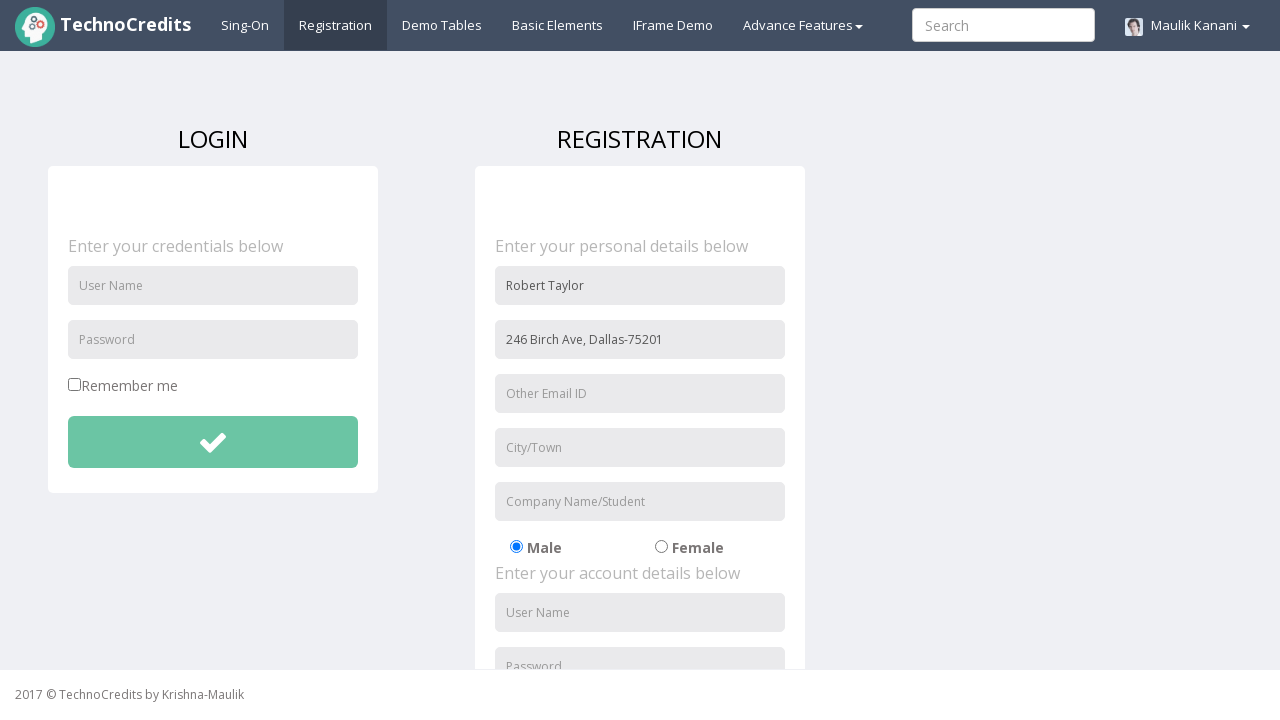

Filled in email field with 'robert.t@example.com' on //input[@name='useremail']
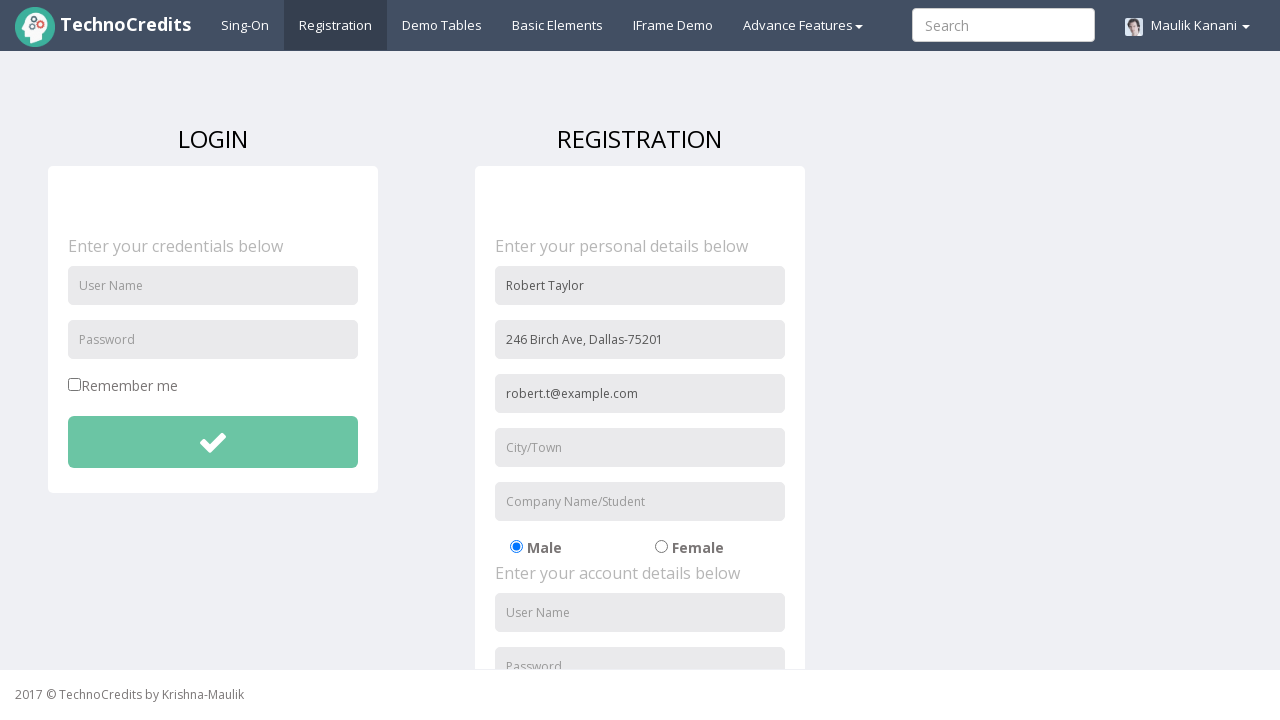

Filled in city field with 'Dallas' on //input[@id='usercity']
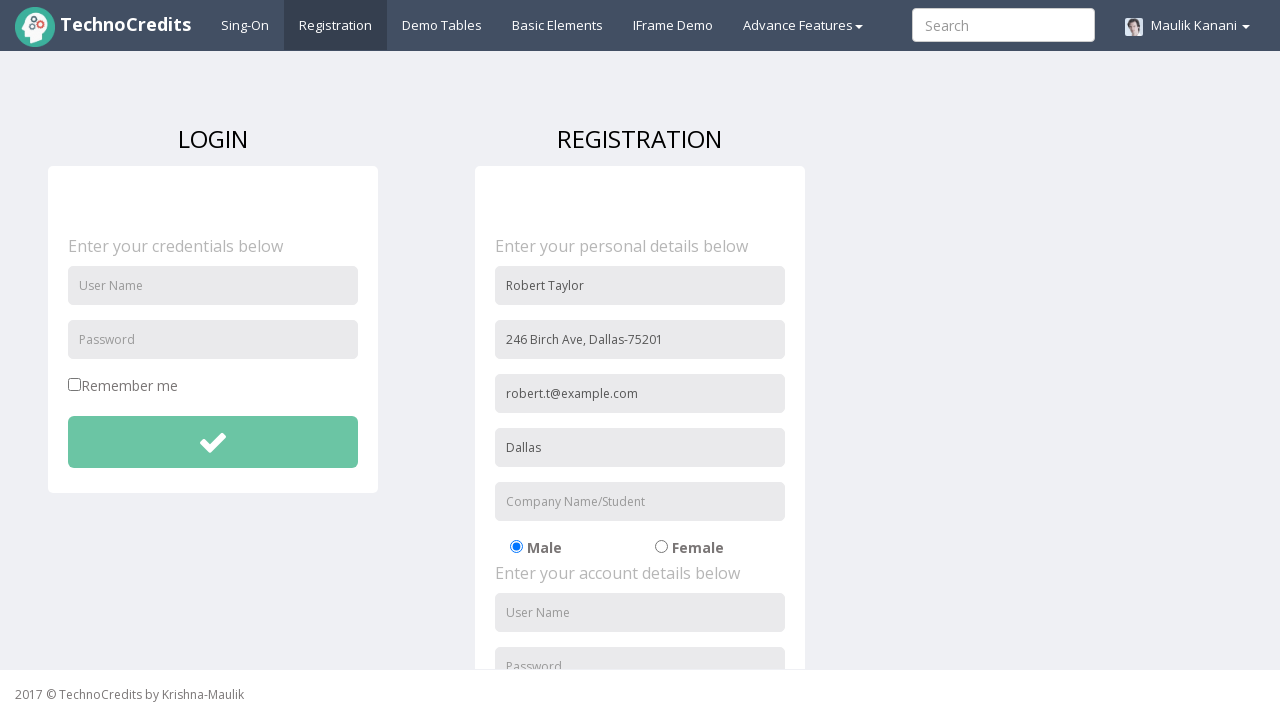

Filled in organization field with 'DataPro' on //input[@name='organization']
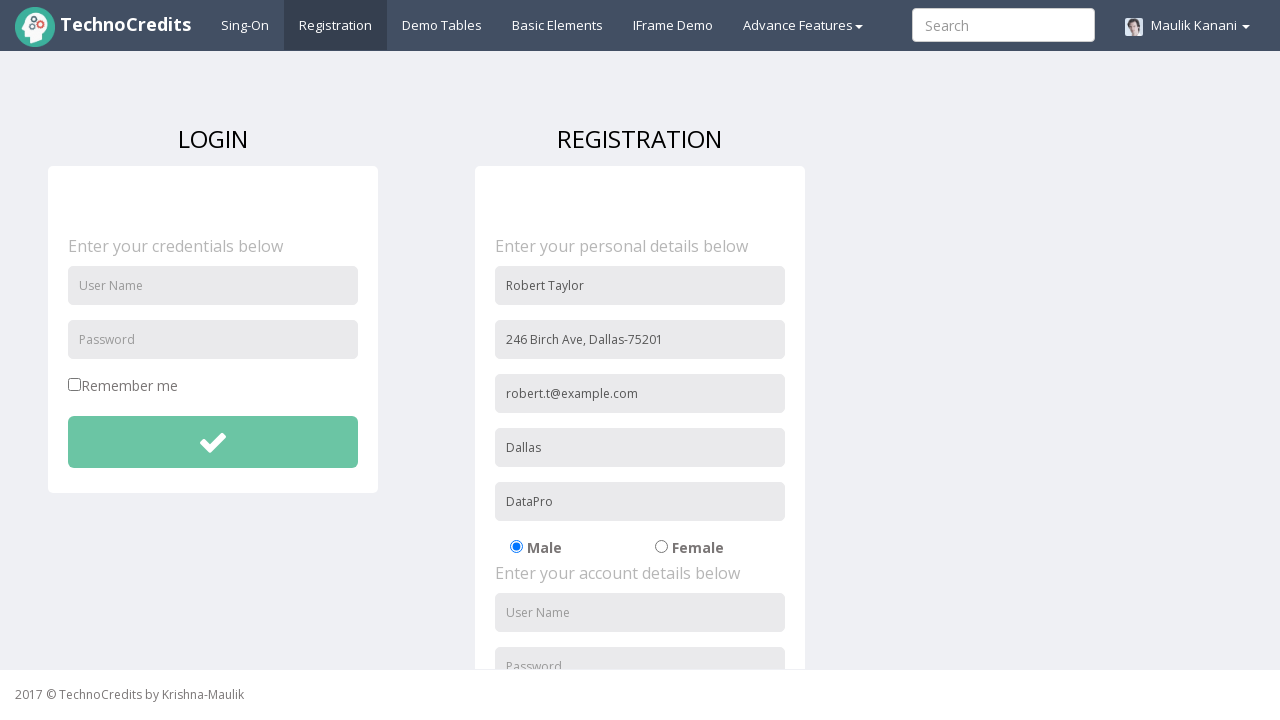

Filled in username field with 'rob' (less than 5 characters - will trigger validation error) on //input[@id='usernameReg']
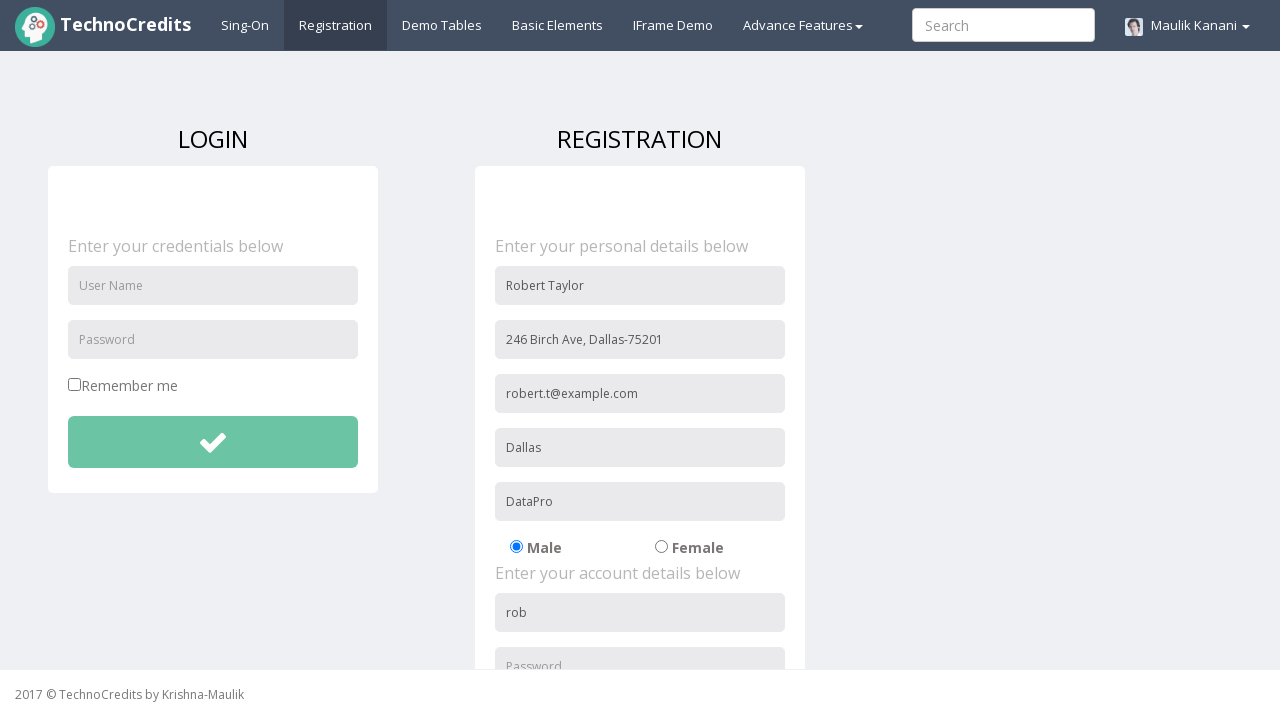

Filled in password field with 'Taylor456' on //input[@id='passwordReg']
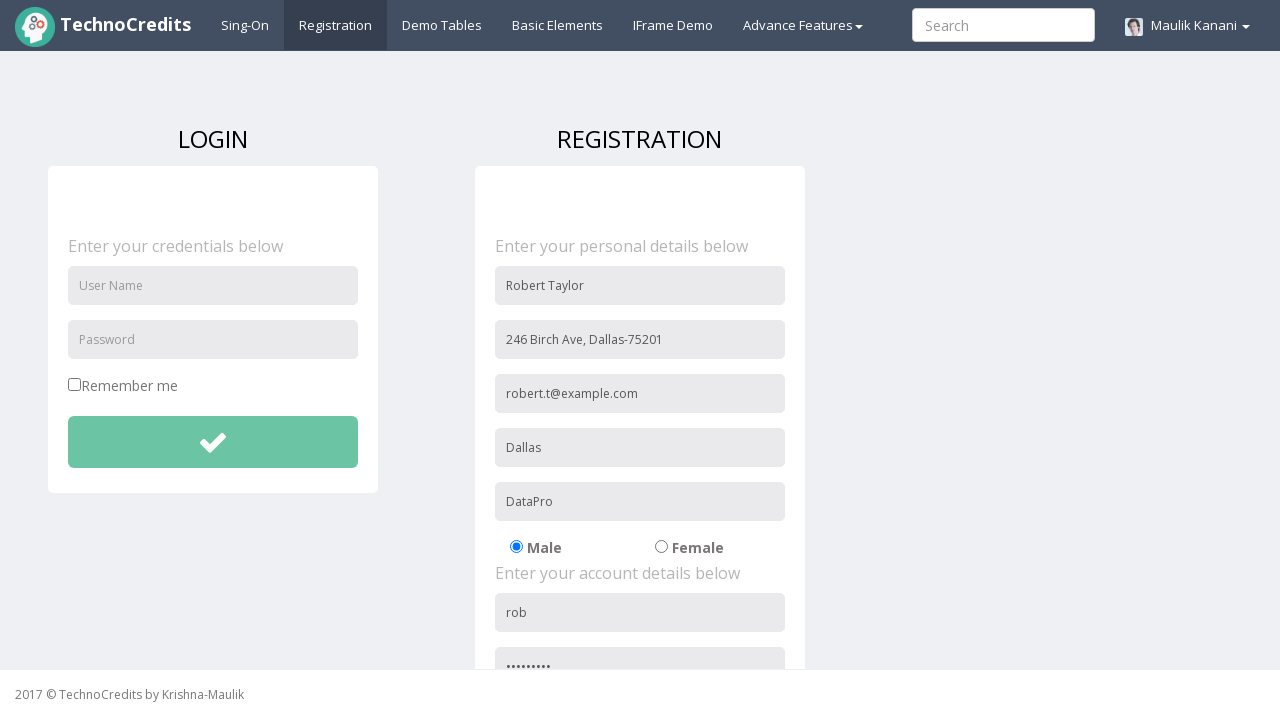

Filled in confirm password field with 'Taylor456' on //input[@id='repasswordReg']
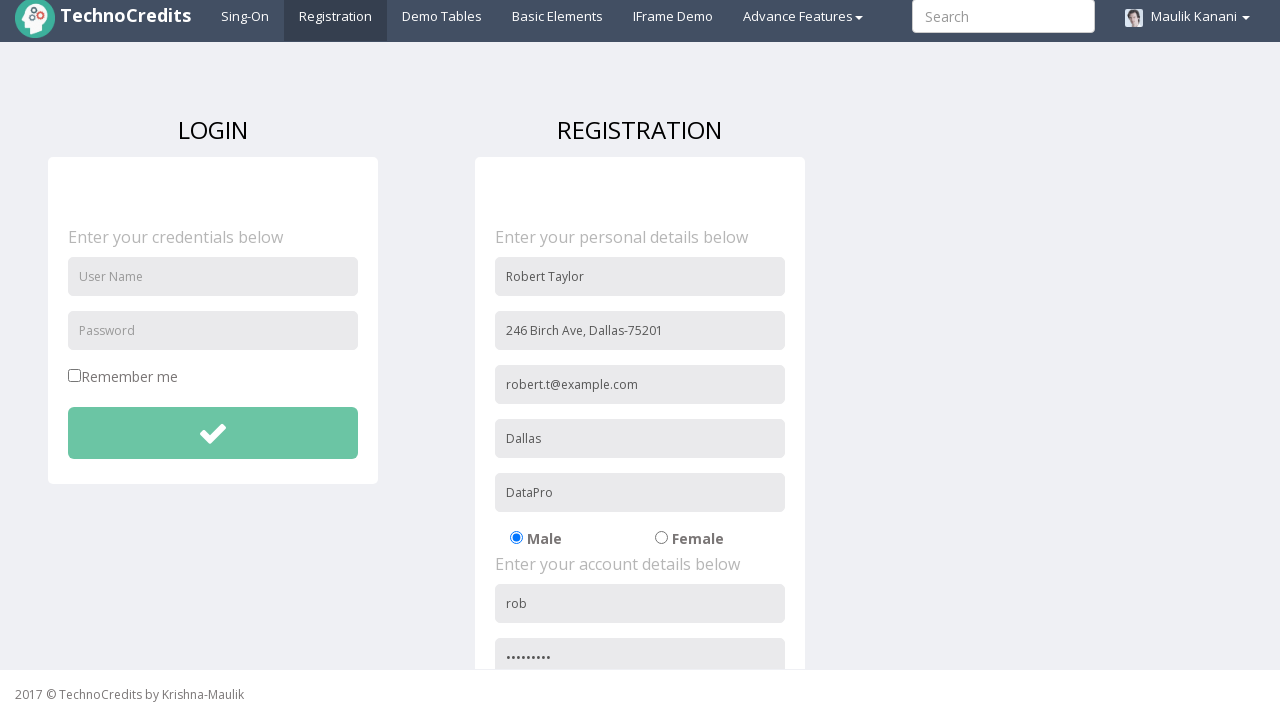

Scrolled signup agreement checkbox into view
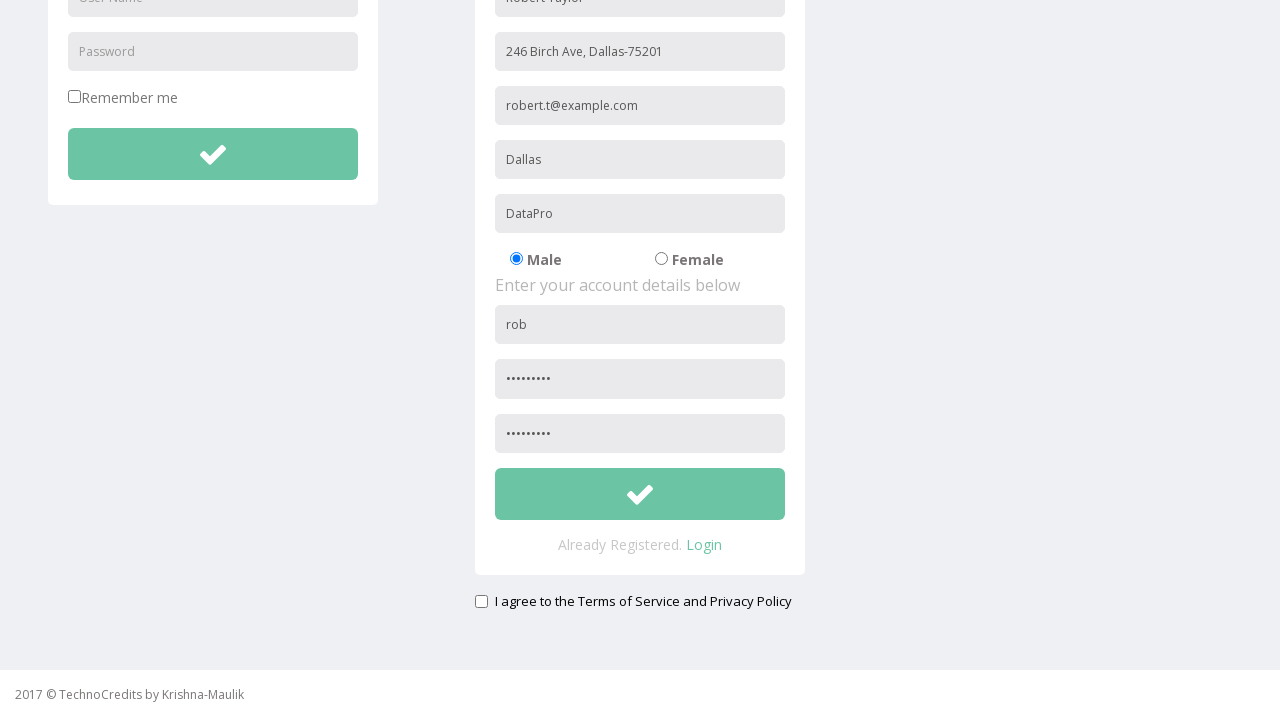

Clicked signup agreement checkbox at (481, 601) on xpath=//input[@id='signupAgreement']
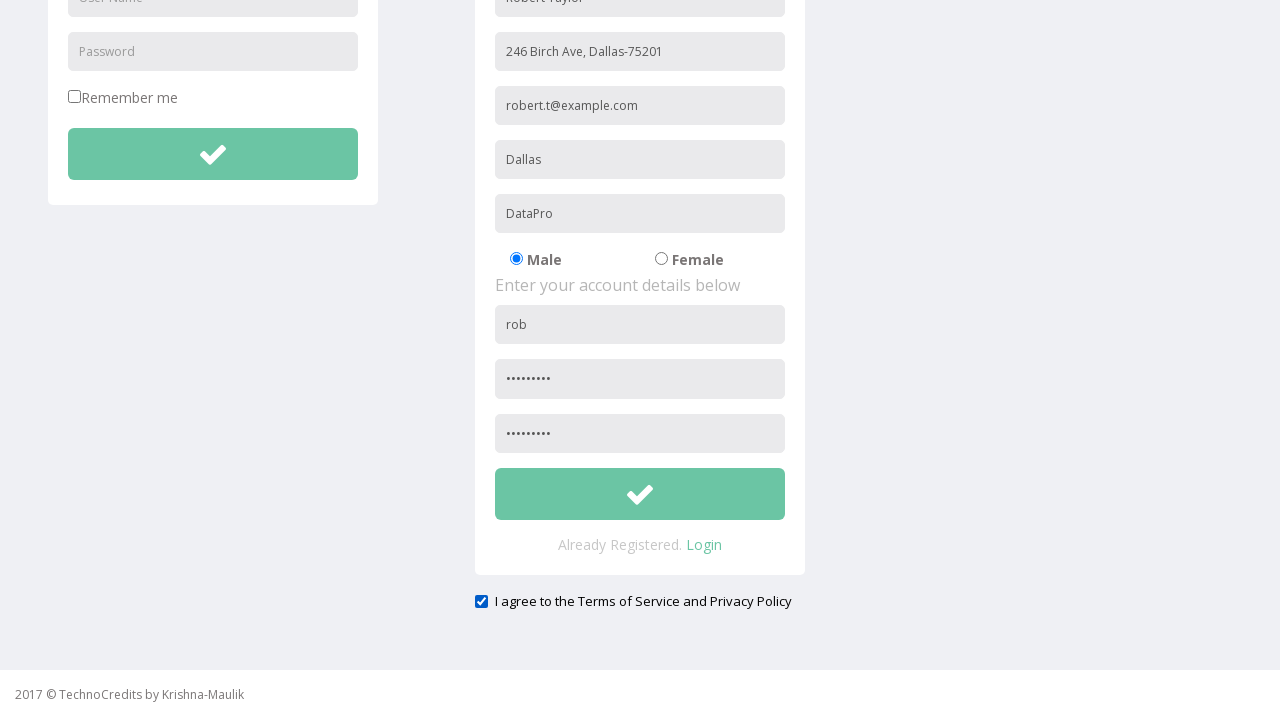

Scrolled submit button into view
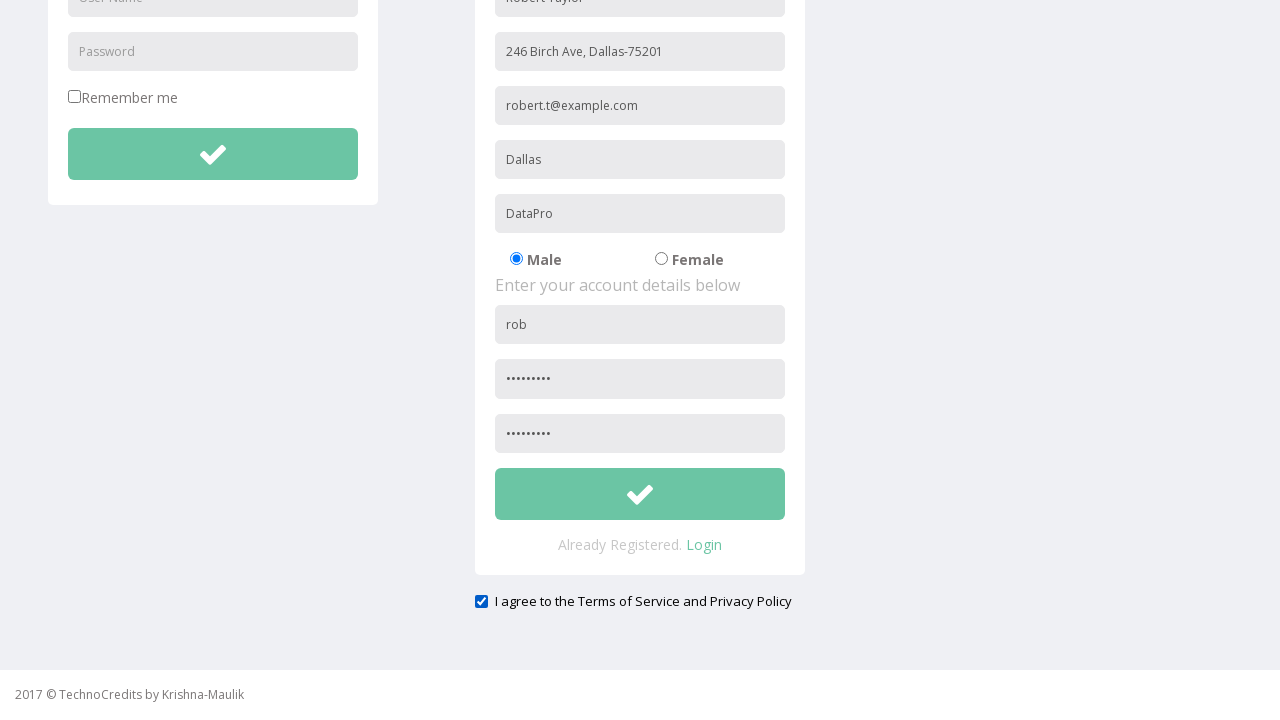

Clicked submit button to submit registration form at (640, 494) on xpath=//button[@id='btnsubmitsignUp']
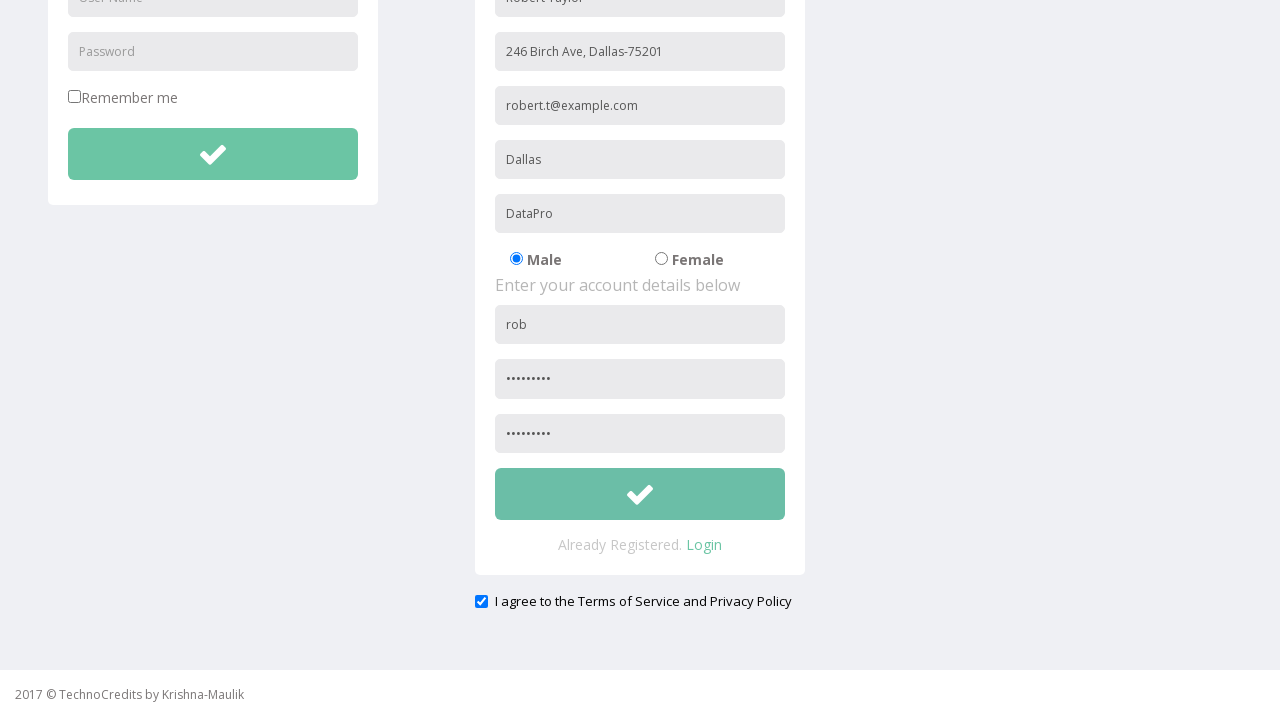

Set up dialog handler to accept validation error alert
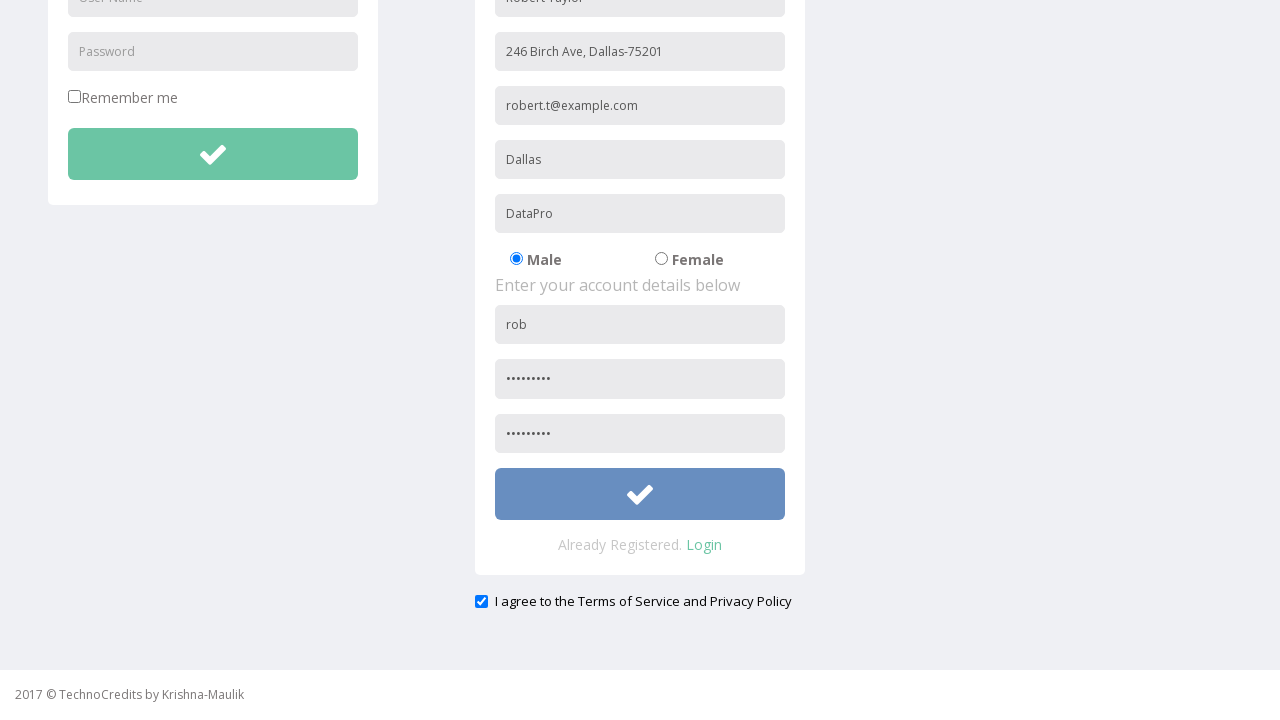

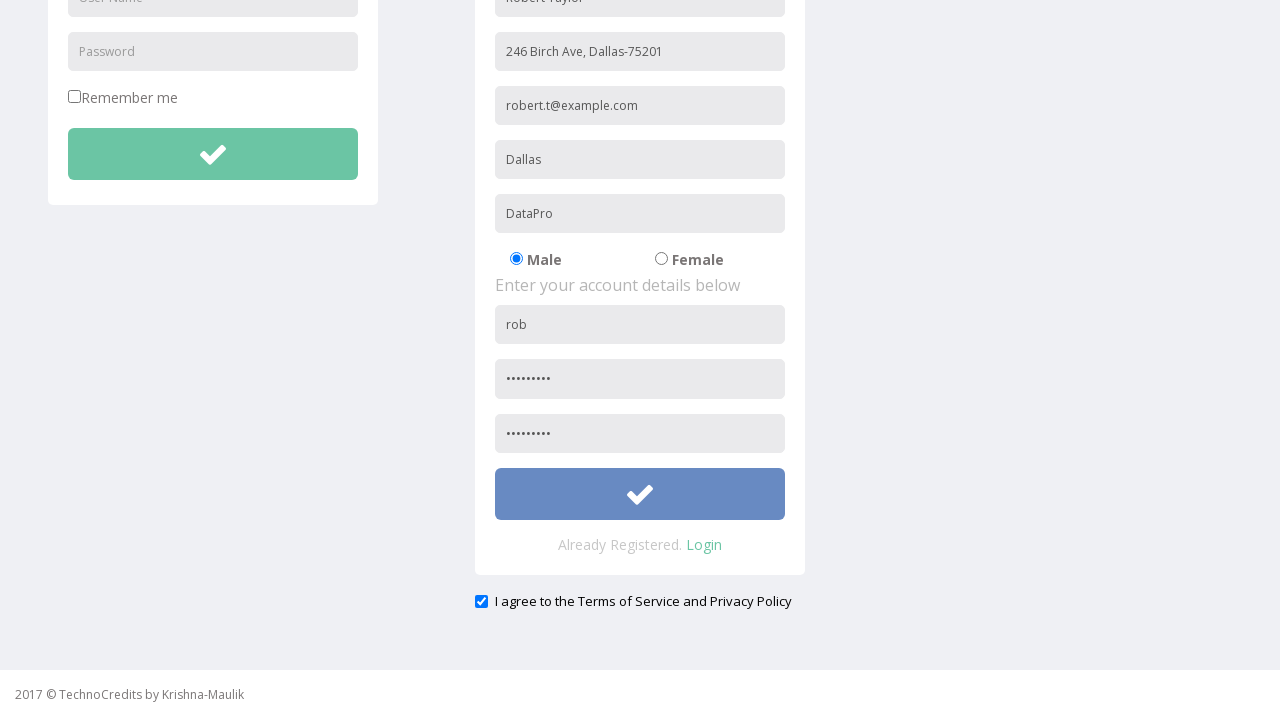